Tests various scroll behaviors on a scroll test page including scrolling down by pixels, scrolling to a specific element, and scrolling to the bottom of the page.

Starting URL: https://cpstest.click/en/scroll-test

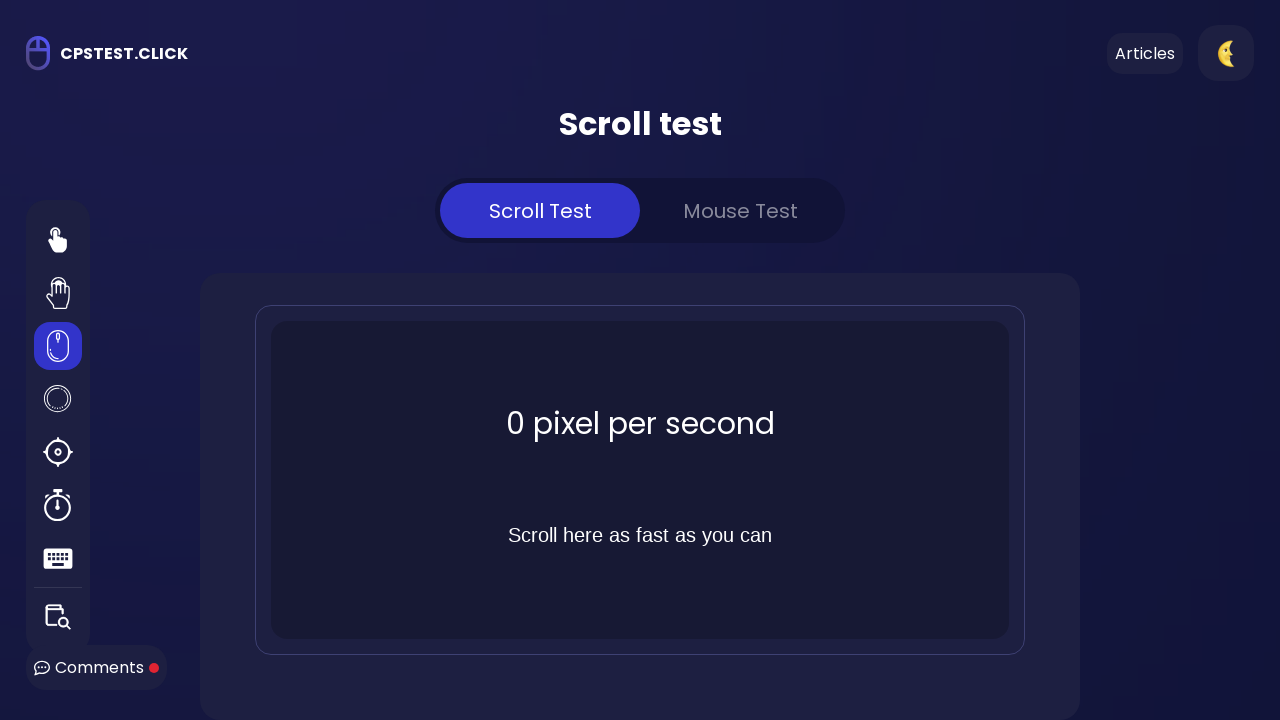

Scrolled down by 500 pixels
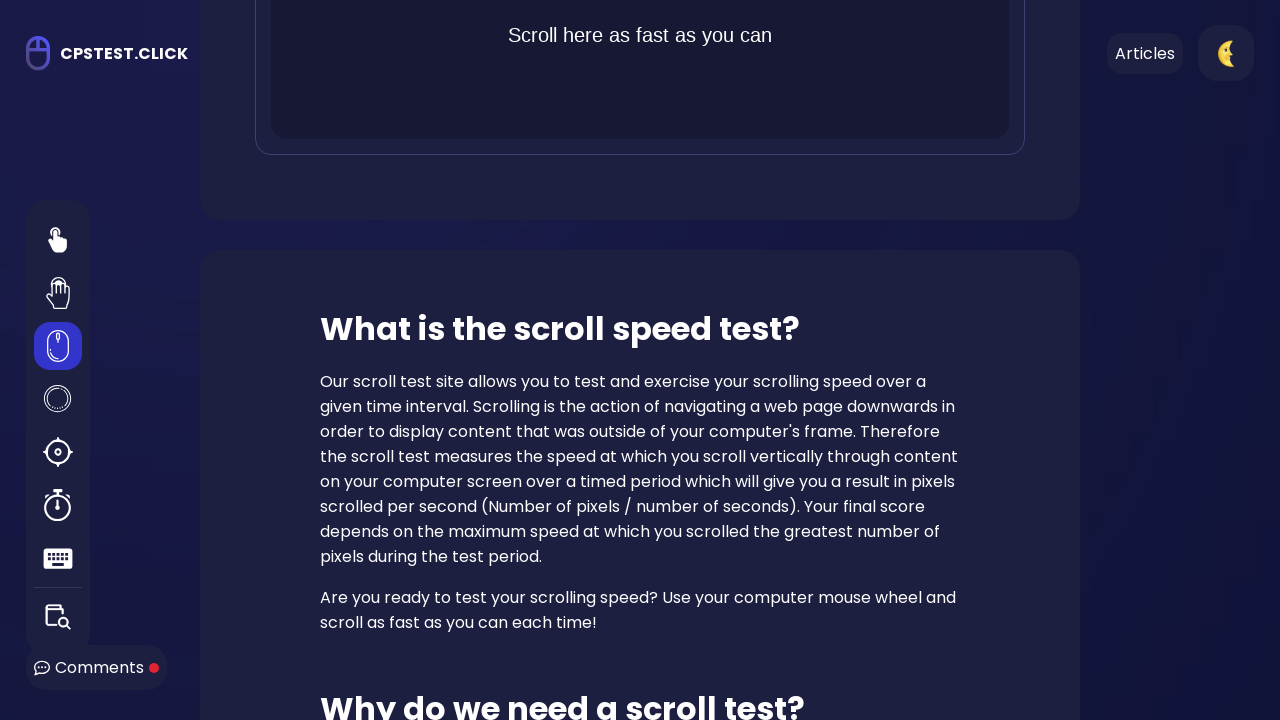

Waited for scroll animation to complete
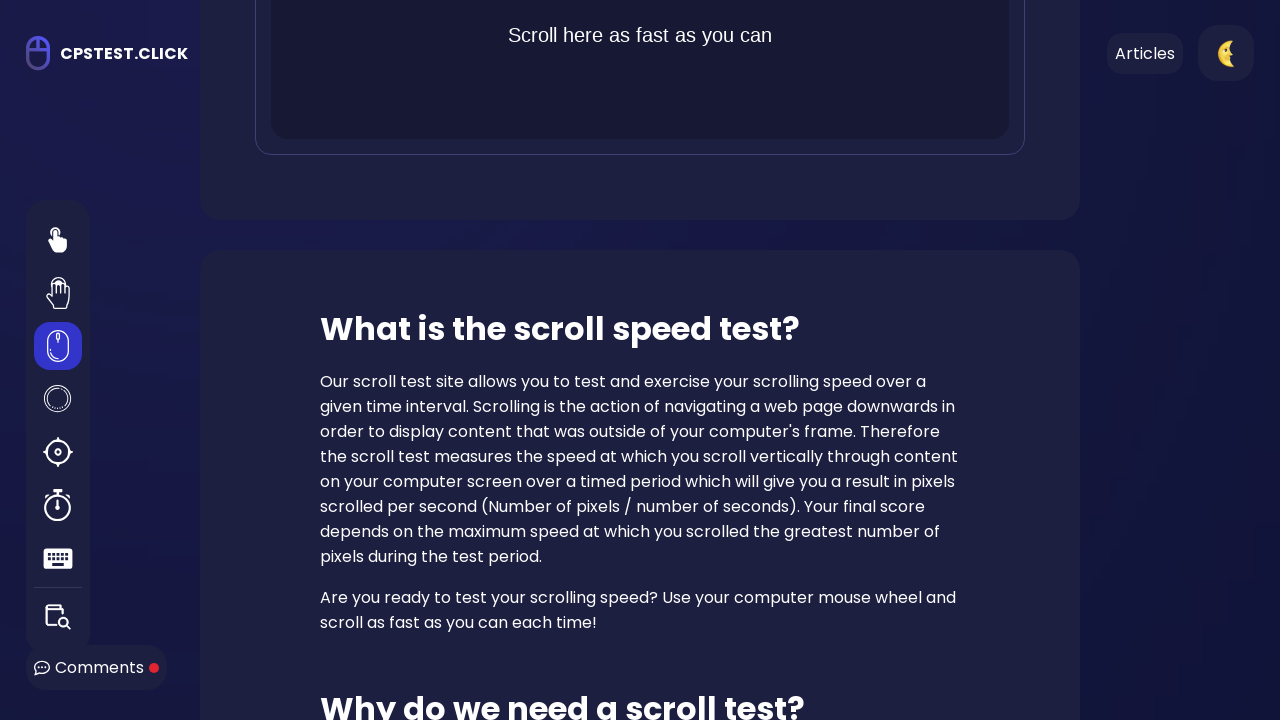

Located the 'Why do we need a scroll test?' section heading
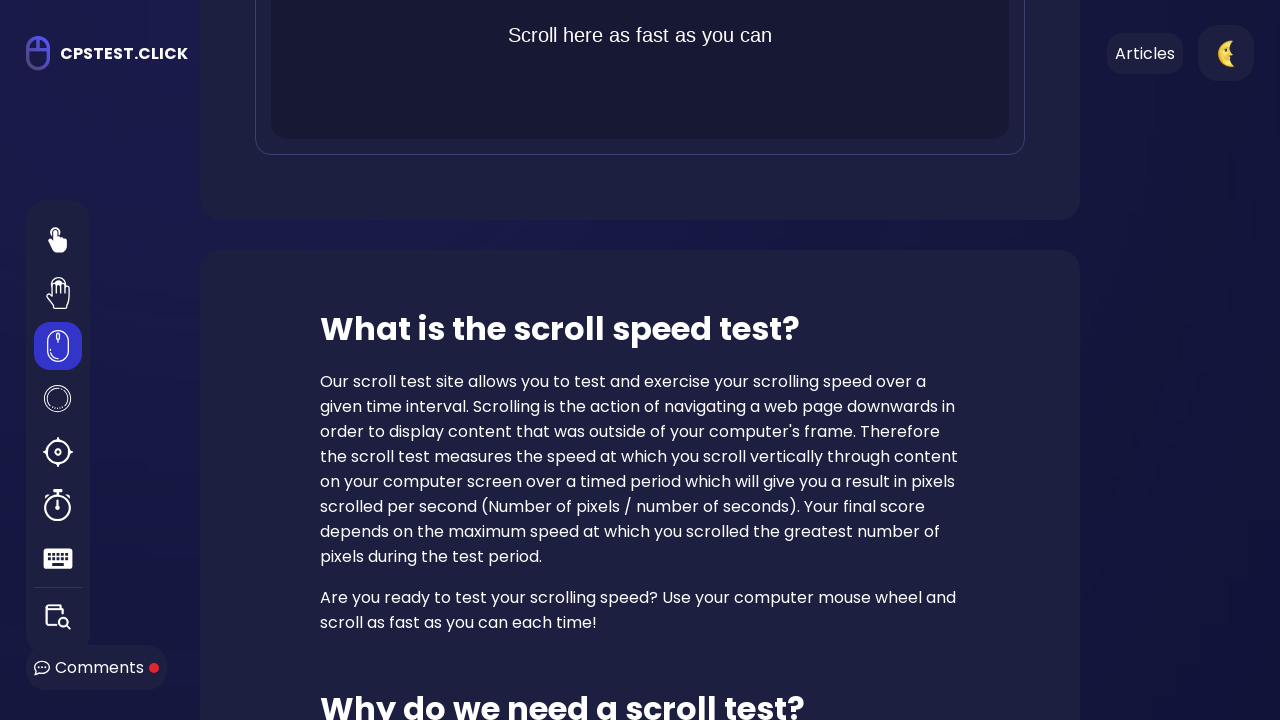

Scrolled to the 'Why do we need a scroll test?' section
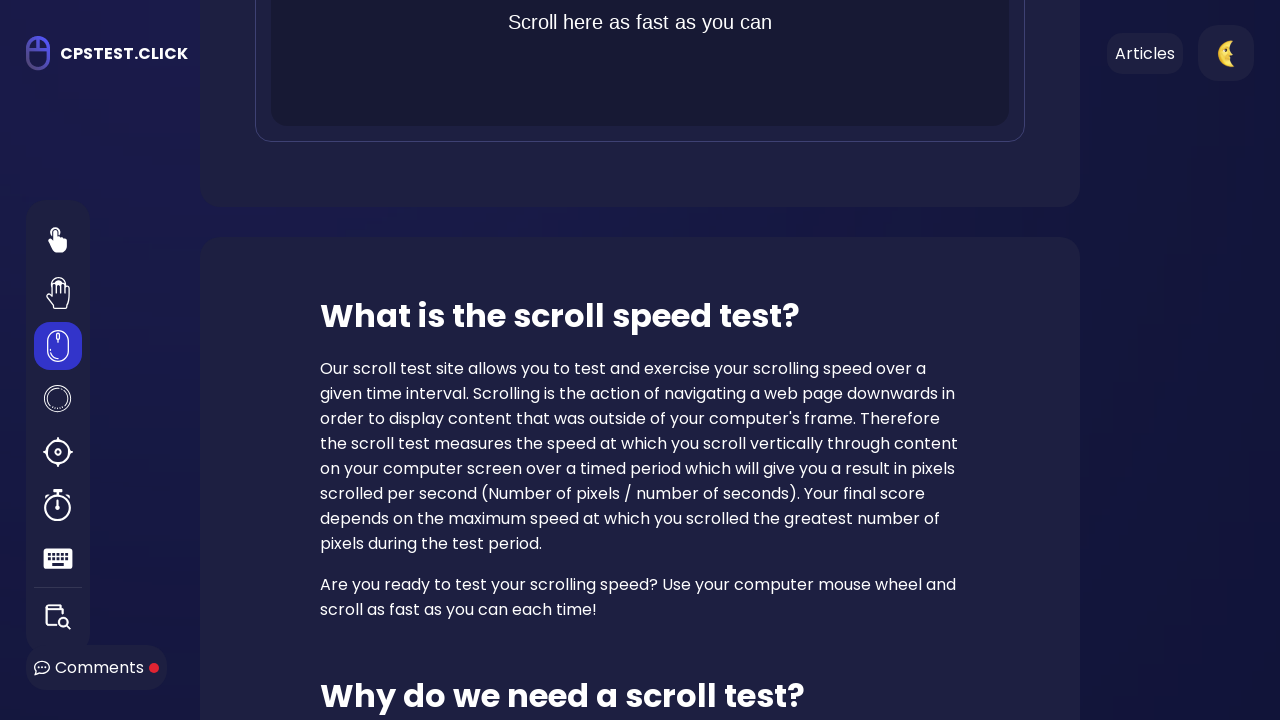

Waited for scroll animation to complete
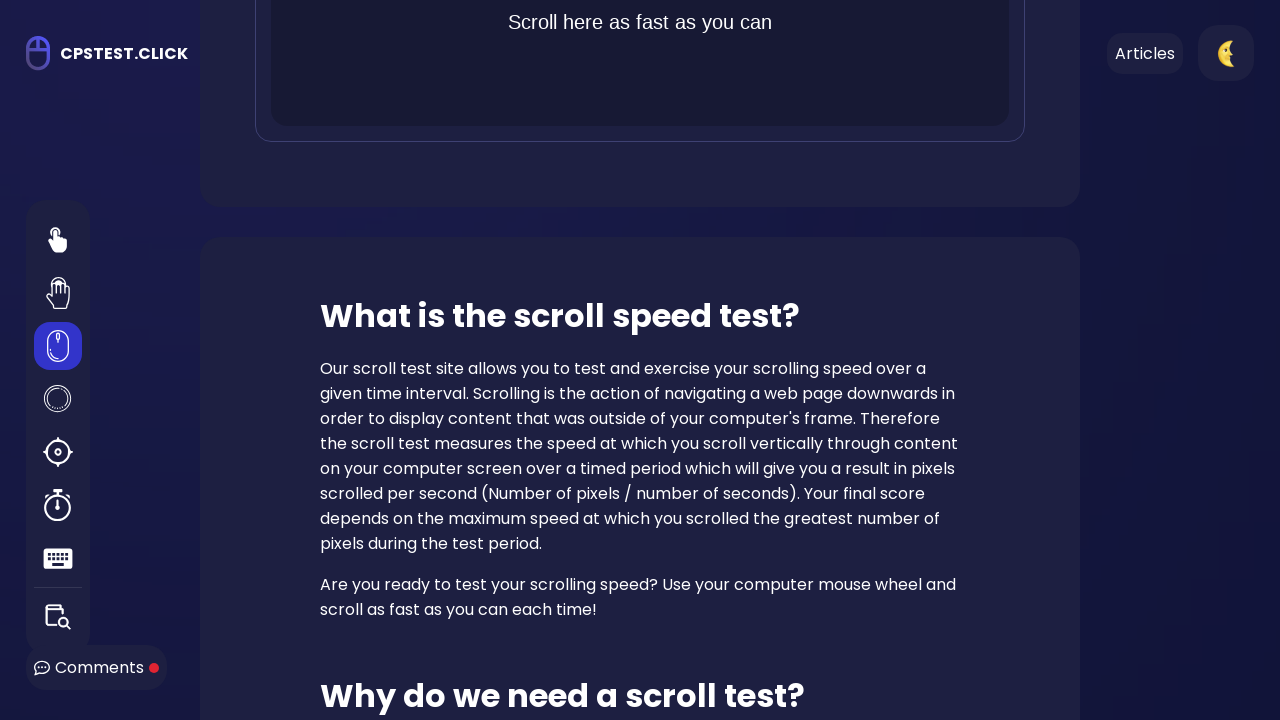

Scrolled to the bottom of the page
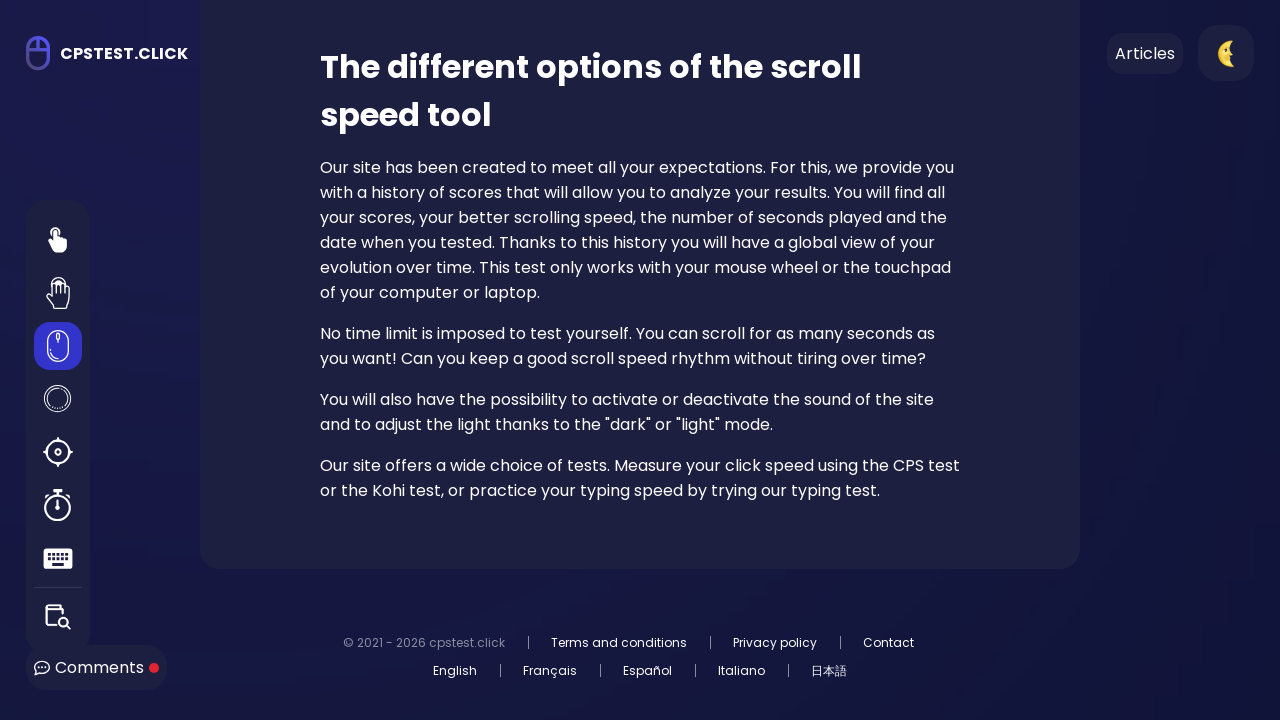

Waited for scroll animation to complete
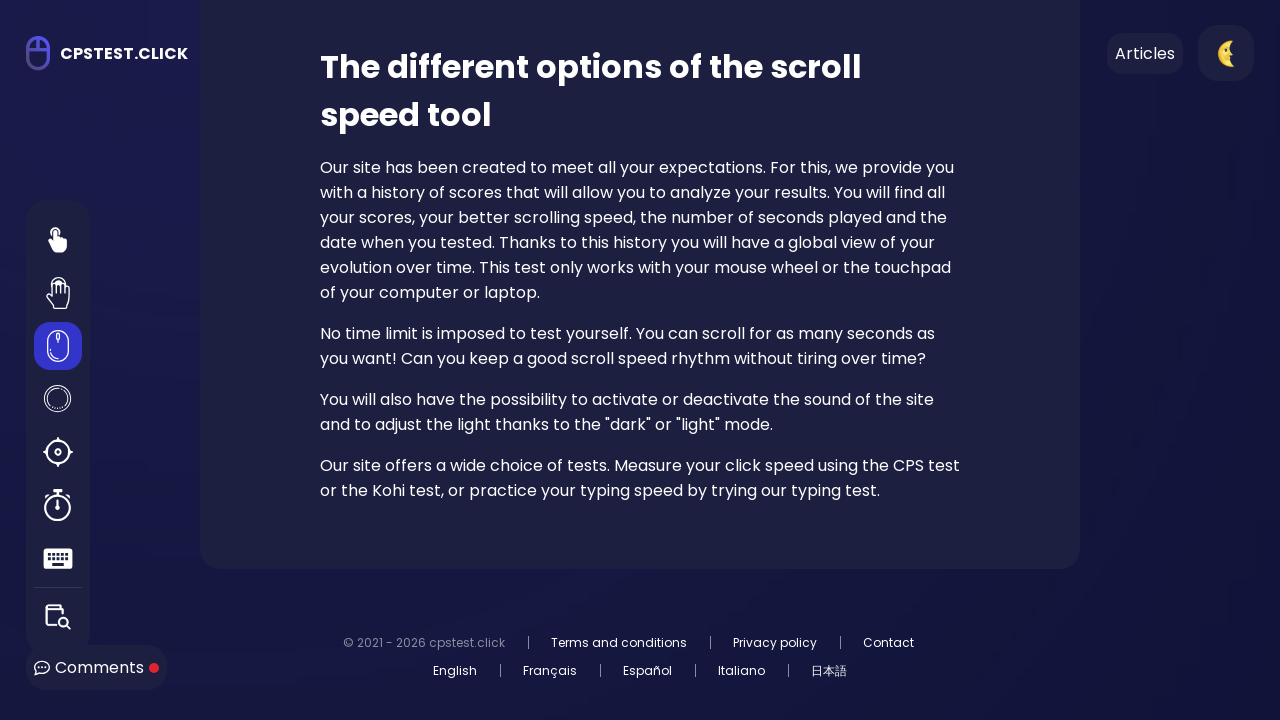

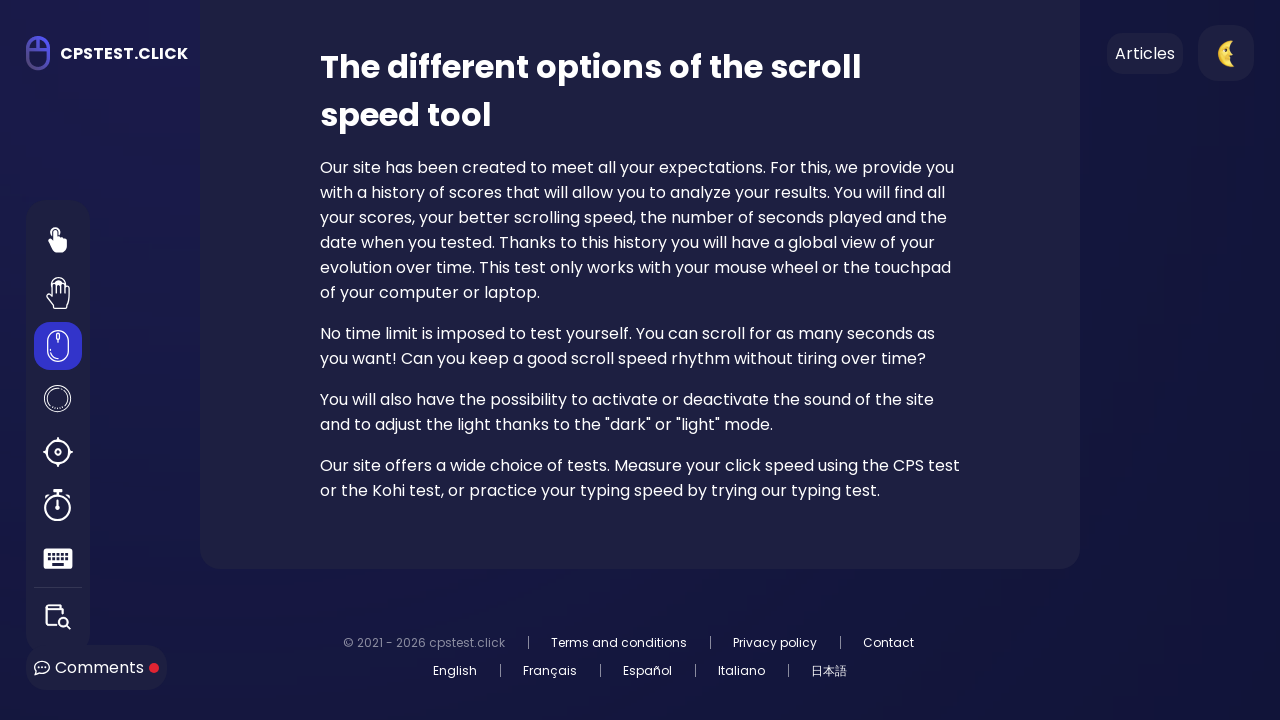